Tests handling multiple browser tabs by clicking a link that opens a new tab, then switching between the original and new tabs multiple times.

Starting URL: https://demo.automationtesting.in/Windows.html

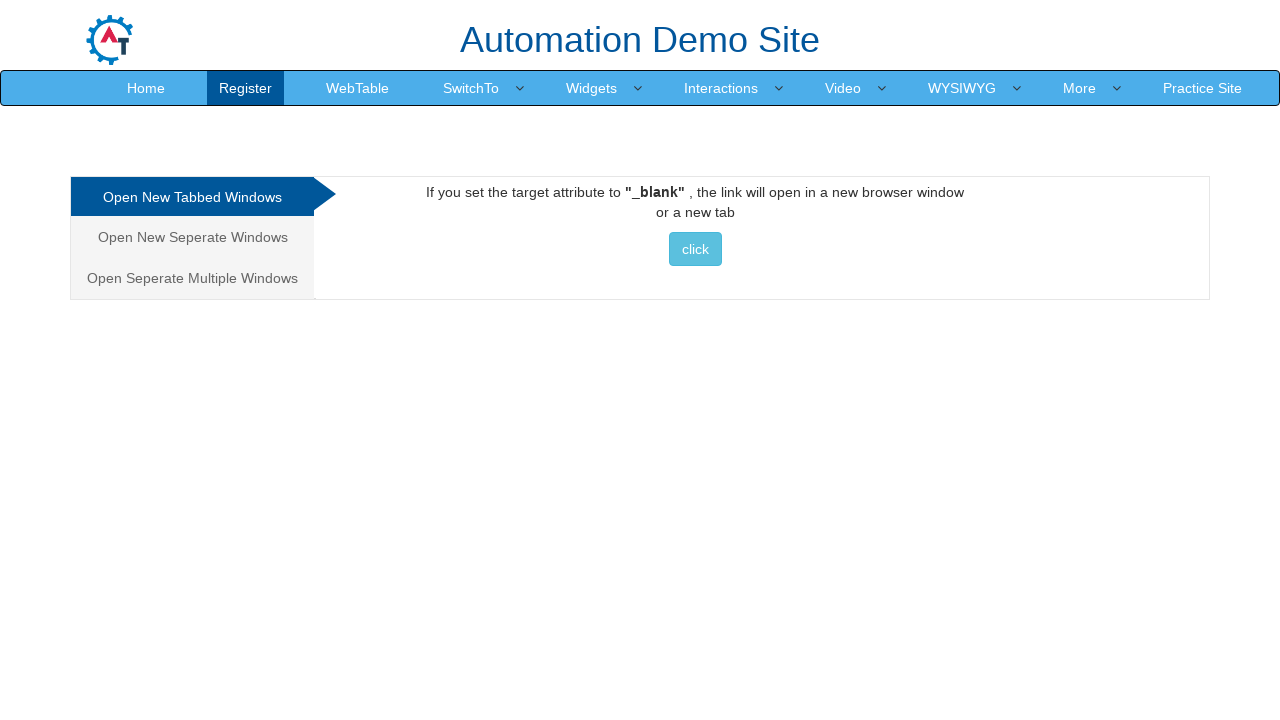

Clicked link to open new tab (Selenium.dev) at (695, 249) on a[href='http://www.selenium.dev']
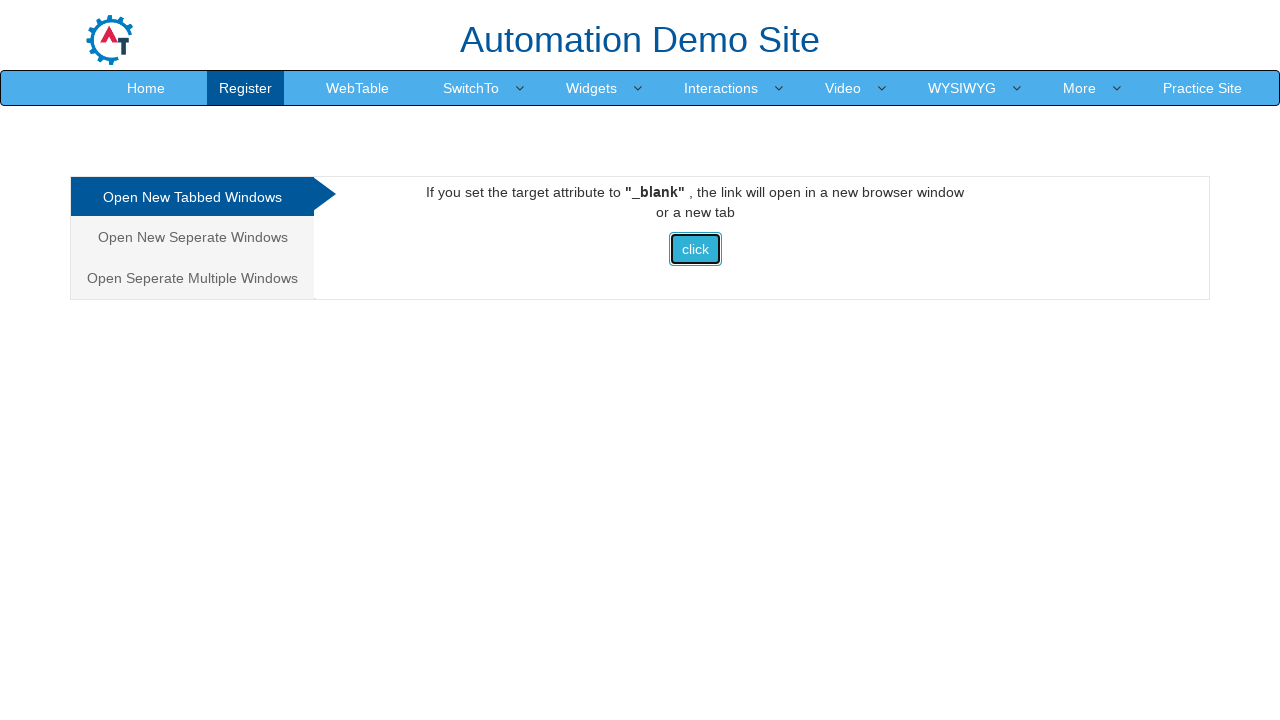

Captured new page/tab reference
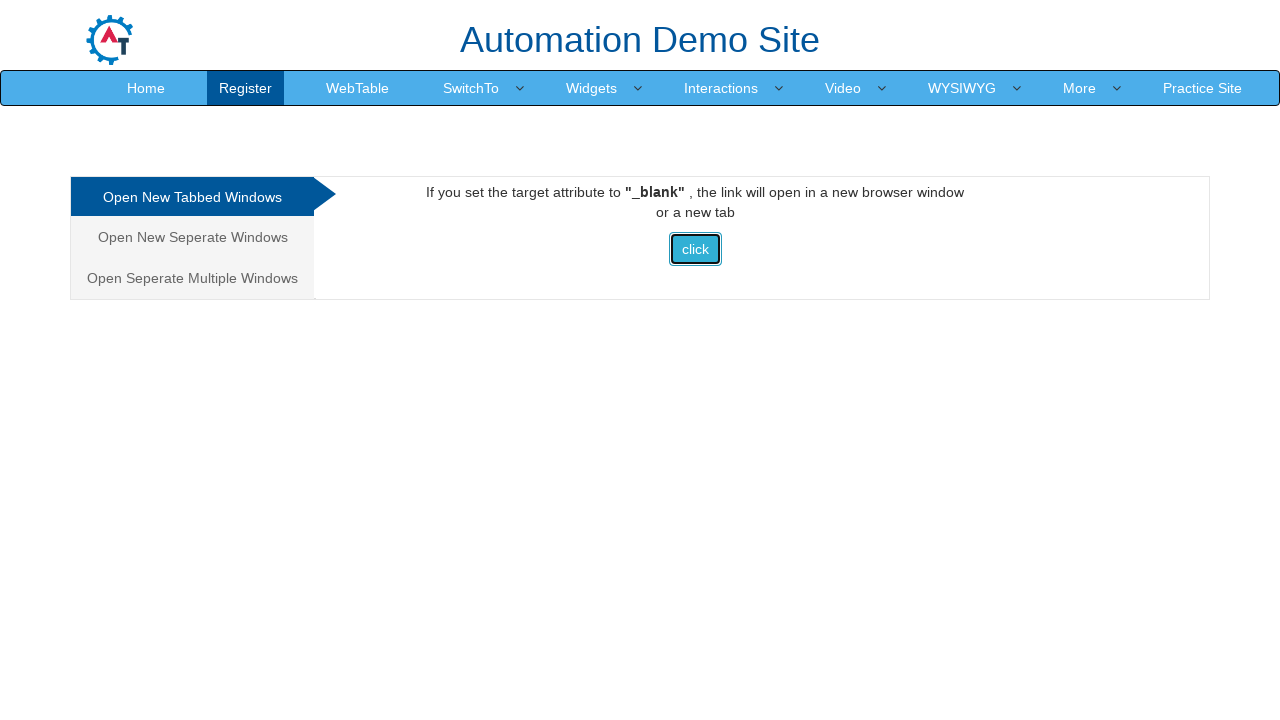

New tab loaded completely
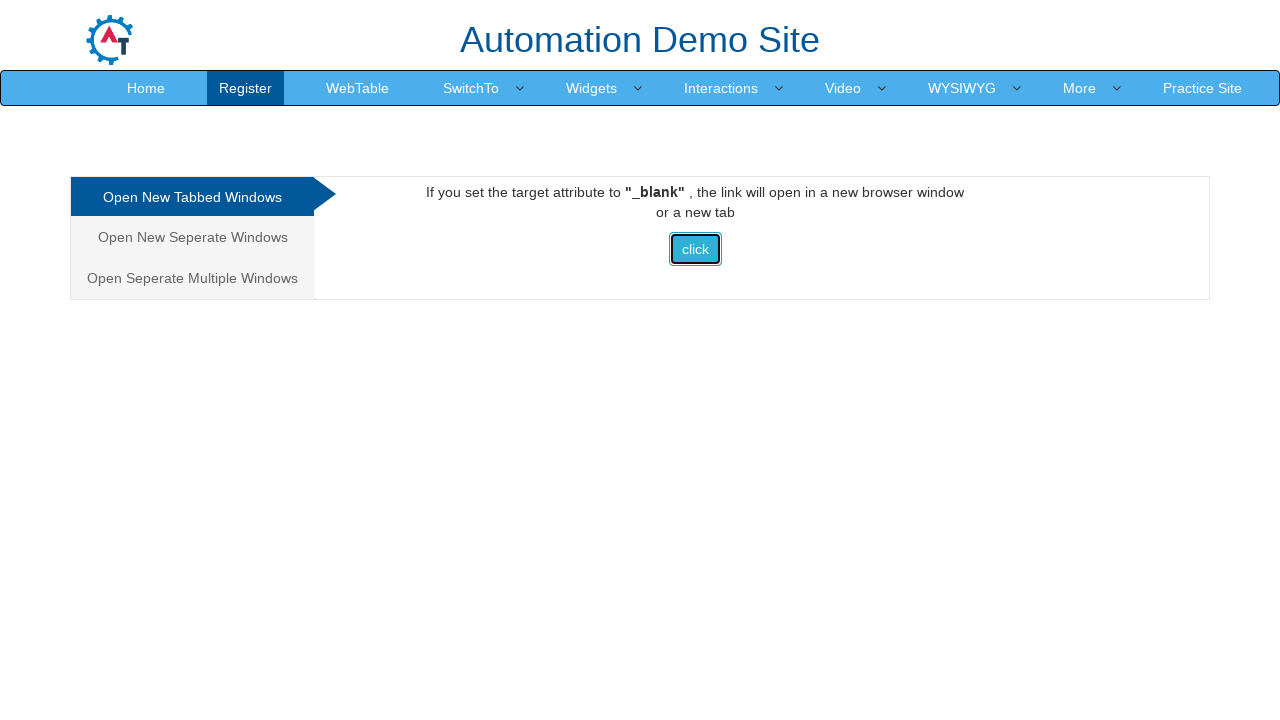

Switched focus to original tab
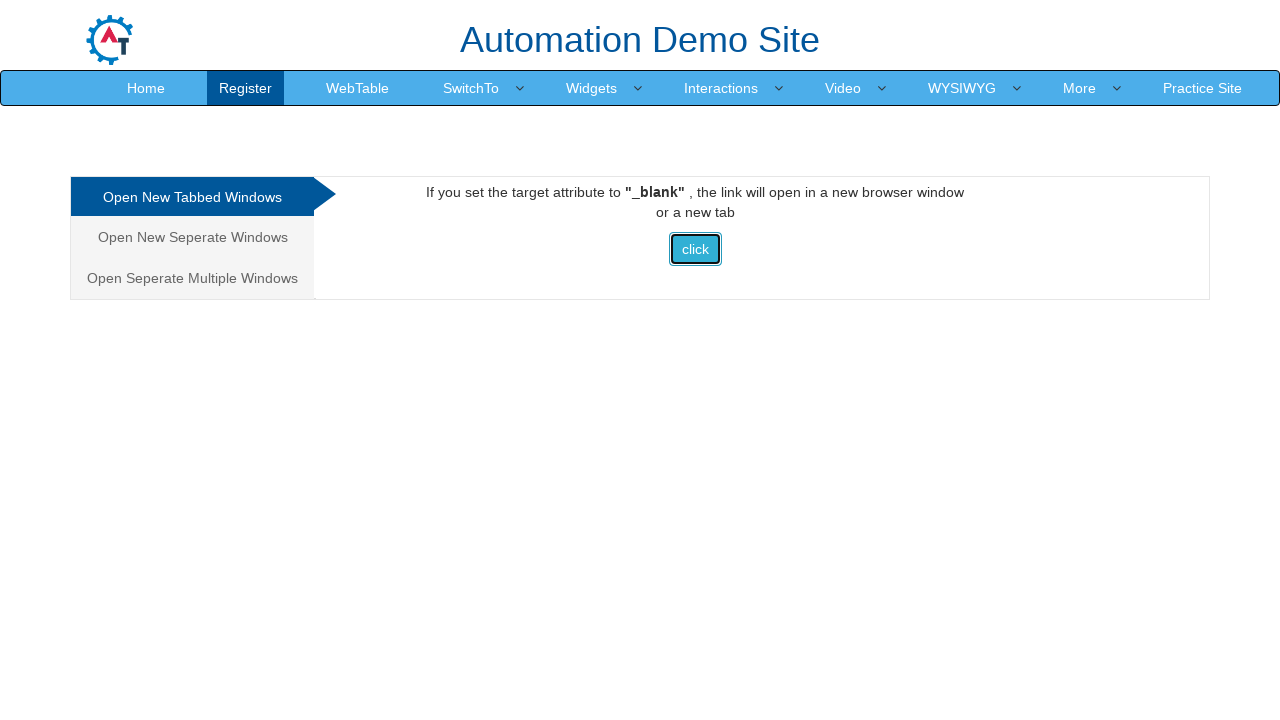

Switched focus to new tab
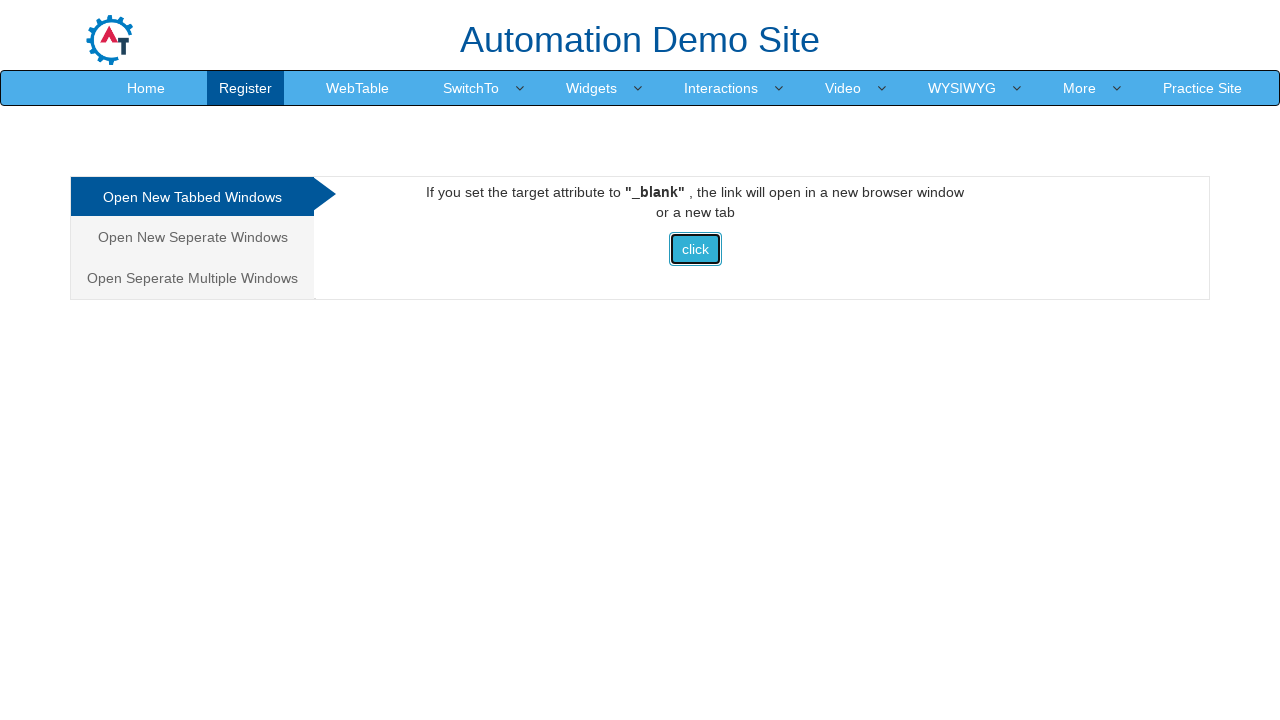

Switched focus back to original tab
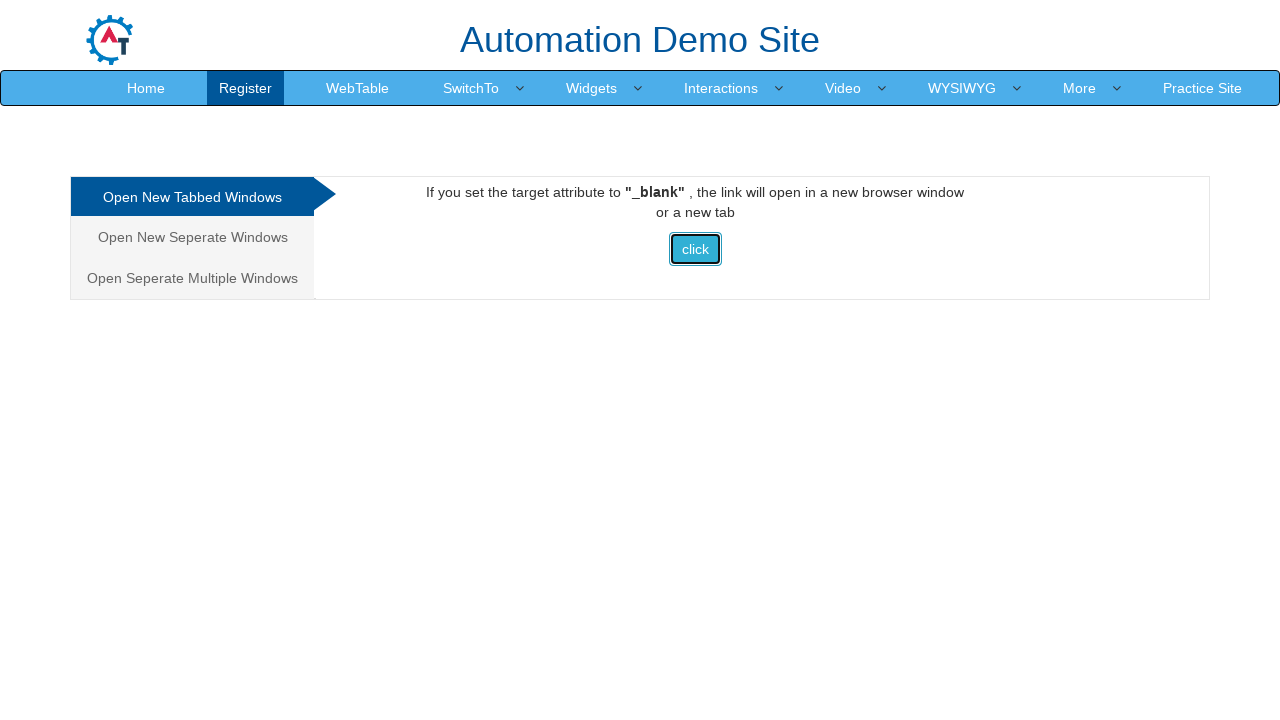

Switched focus to new tab again
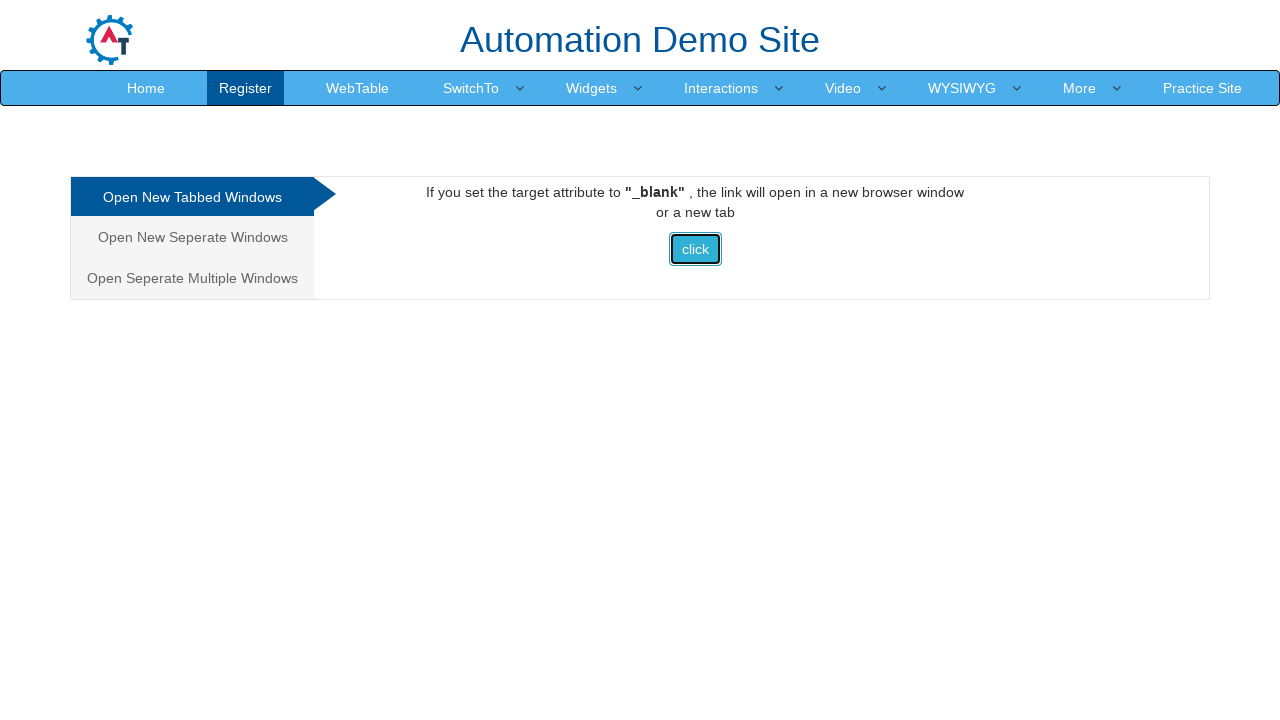

Closed the new tab
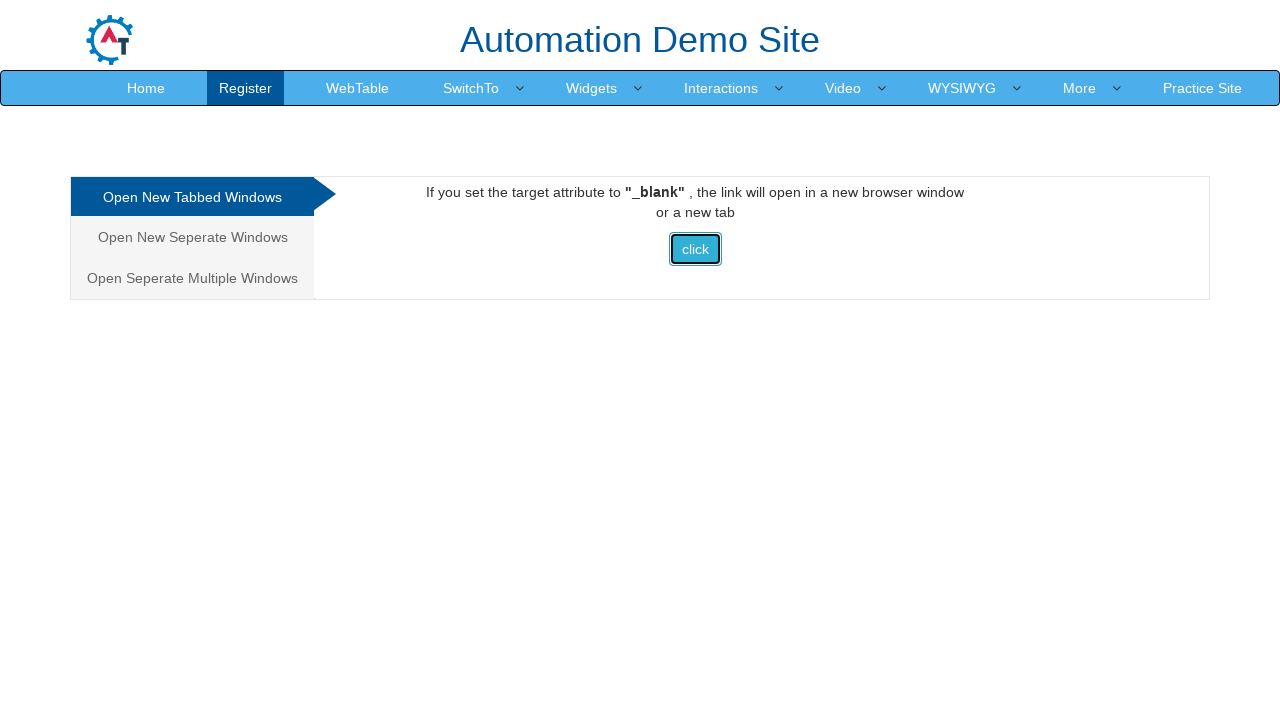

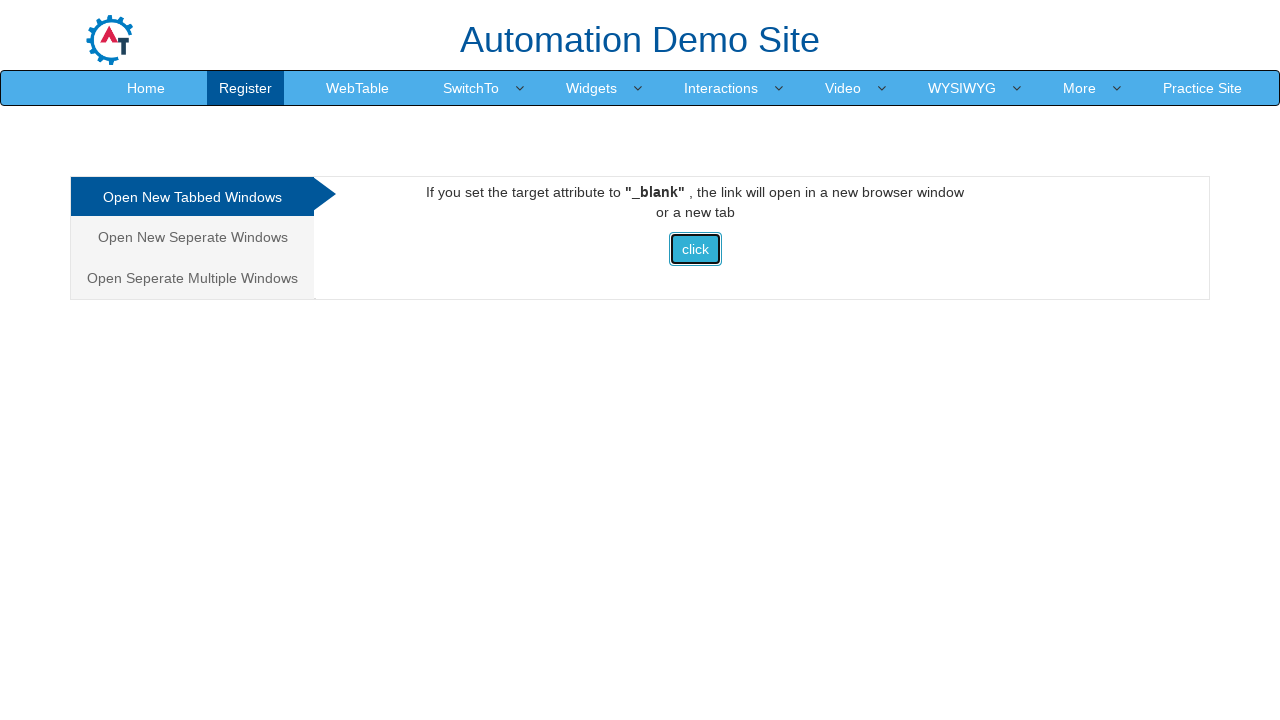